Tests deleting a completed task in TodoMVC by adding a task, marking it as completed, and then clicking the delete button to remove it.

Starting URL: https://demo.playwright.dev/todomvc/#/

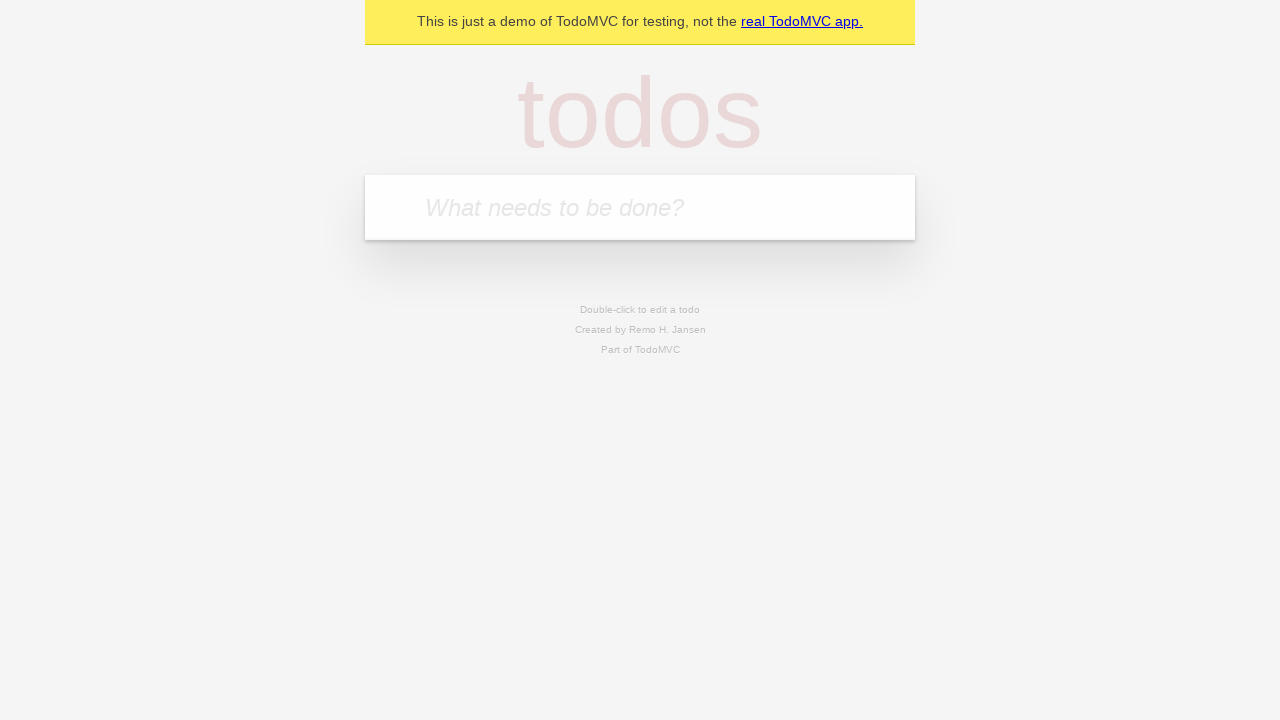

Filled new task input field with 'Eliminar tarea' on .new-todo
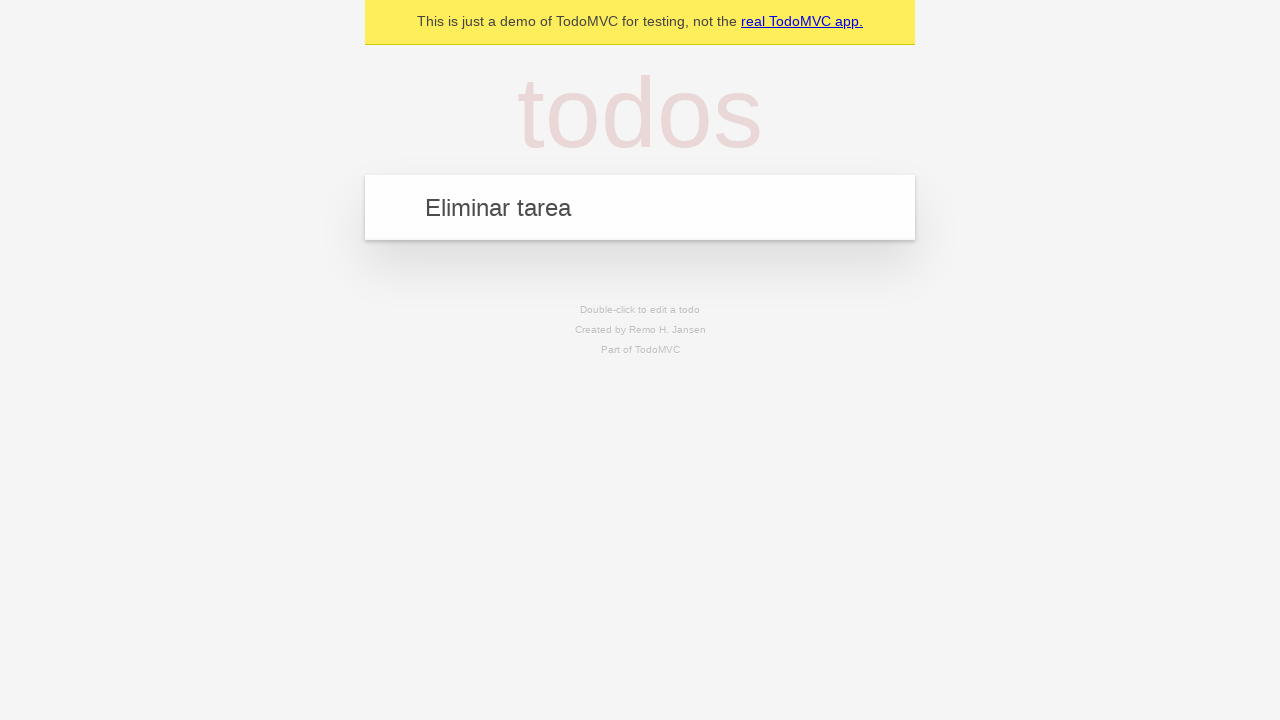

Pressed Enter to add the new task on .new-todo
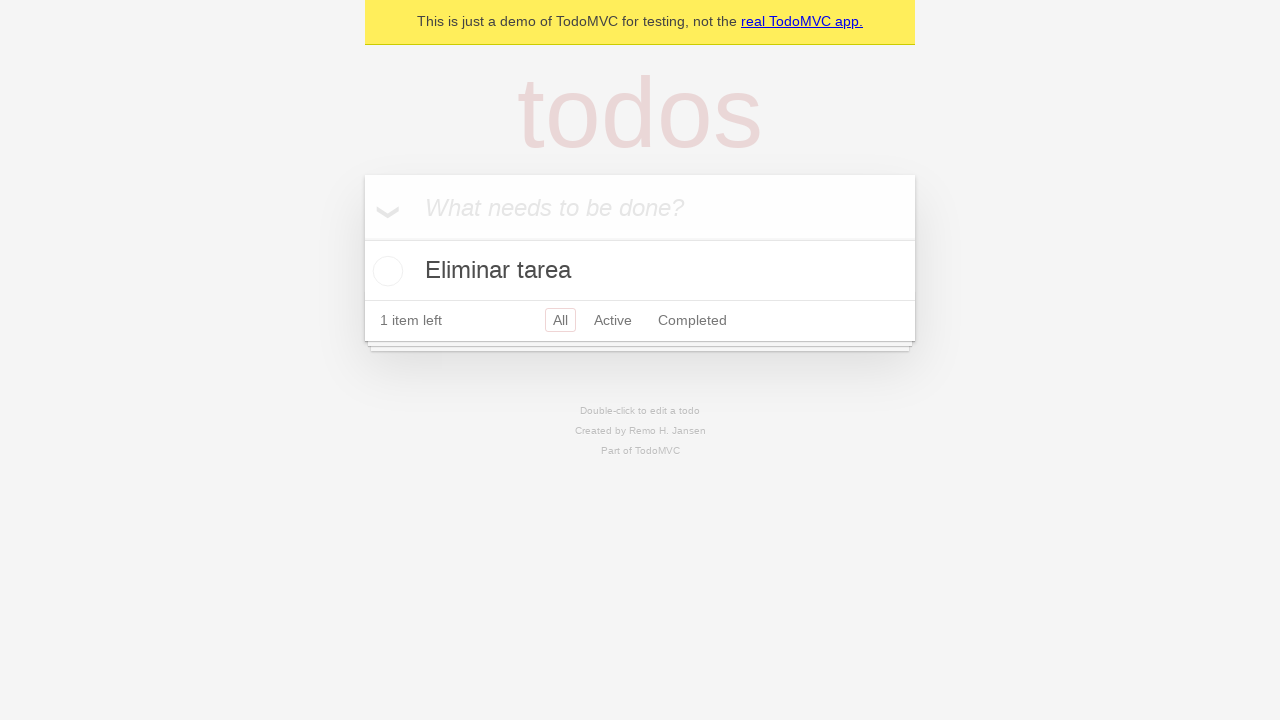

Task 'Eliminar tarea' appeared in the list
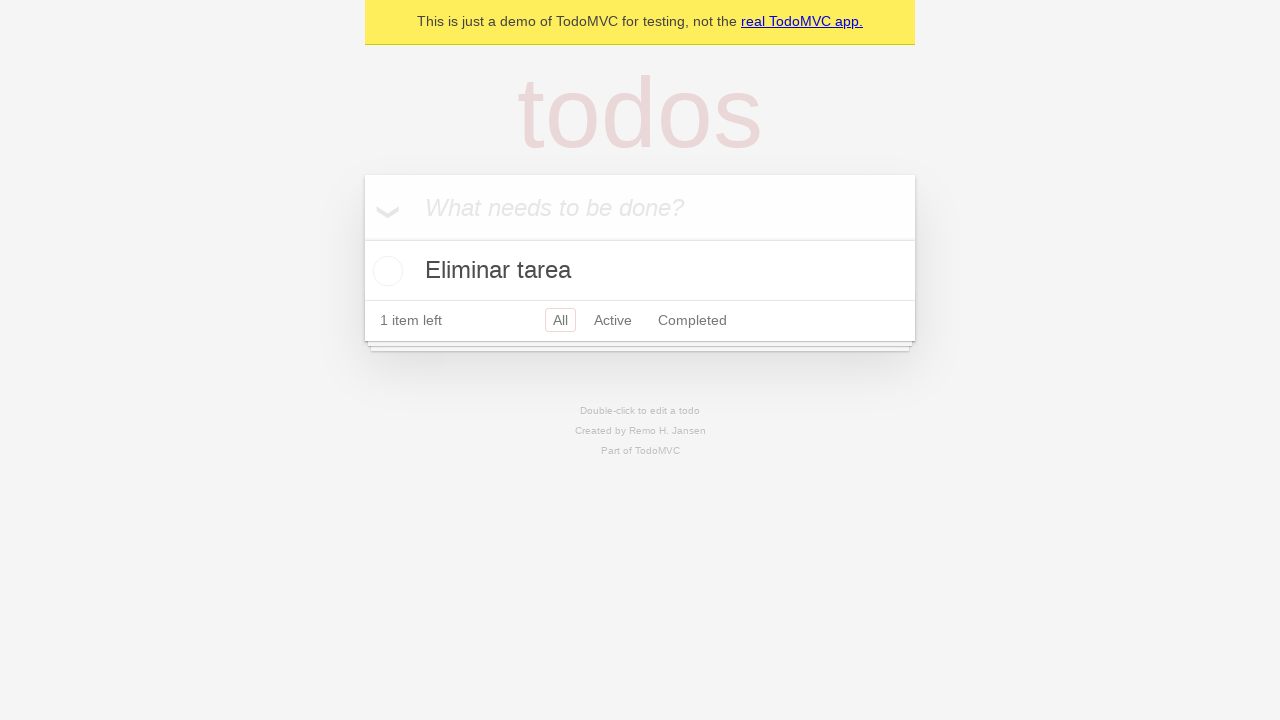

Clicked checkbox to mark task as completed at (385, 271) on .todo-list li >> internal:has-text="Eliminar tarea"i >> .toggle
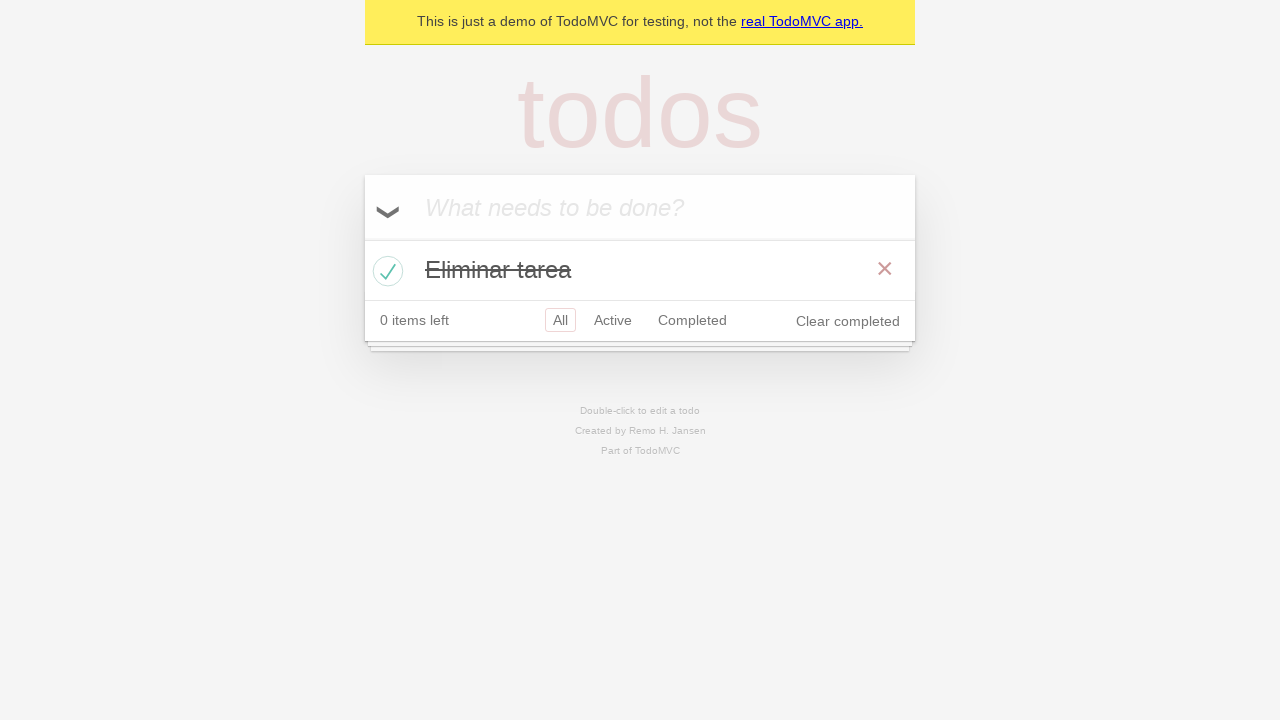

Hovered over the completed task to reveal delete button at (640, 271) on .todo-list li >> internal:has-text="Eliminar tarea"i
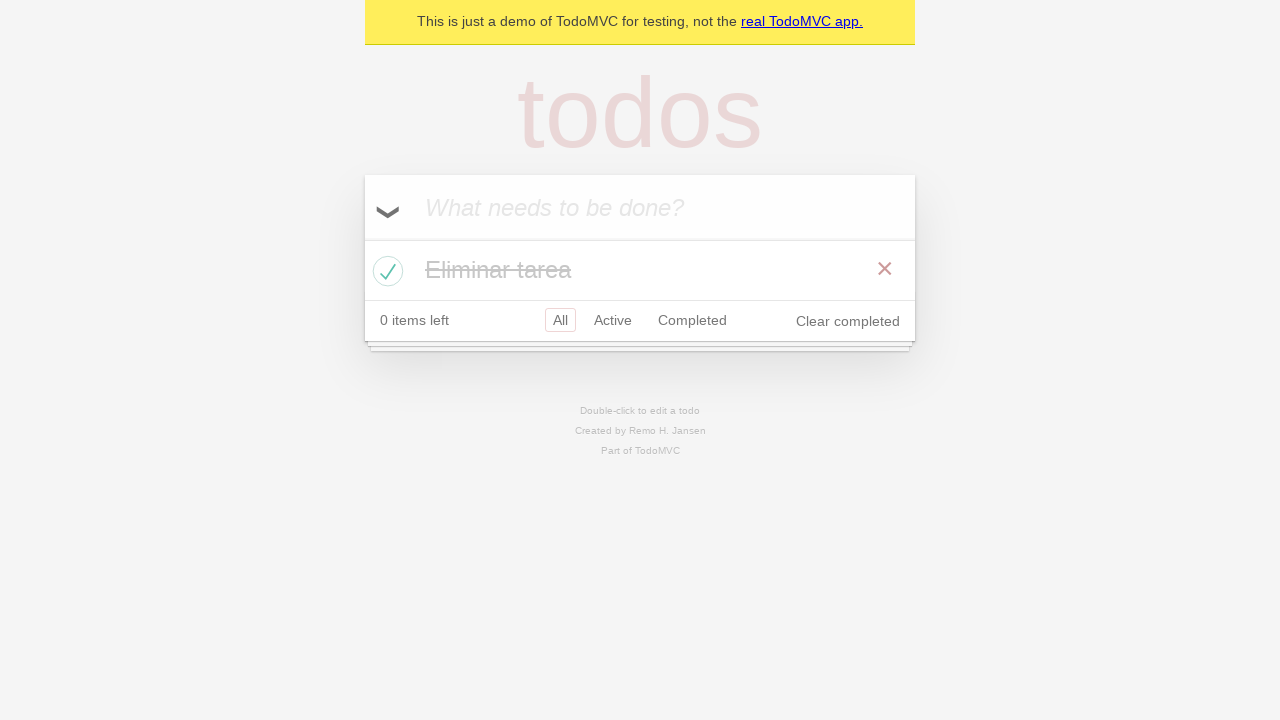

Clicked the delete button to remove the completed task at (885, 269) on .todo-list li >> internal:has-text="Eliminar tarea"i >> .destroy
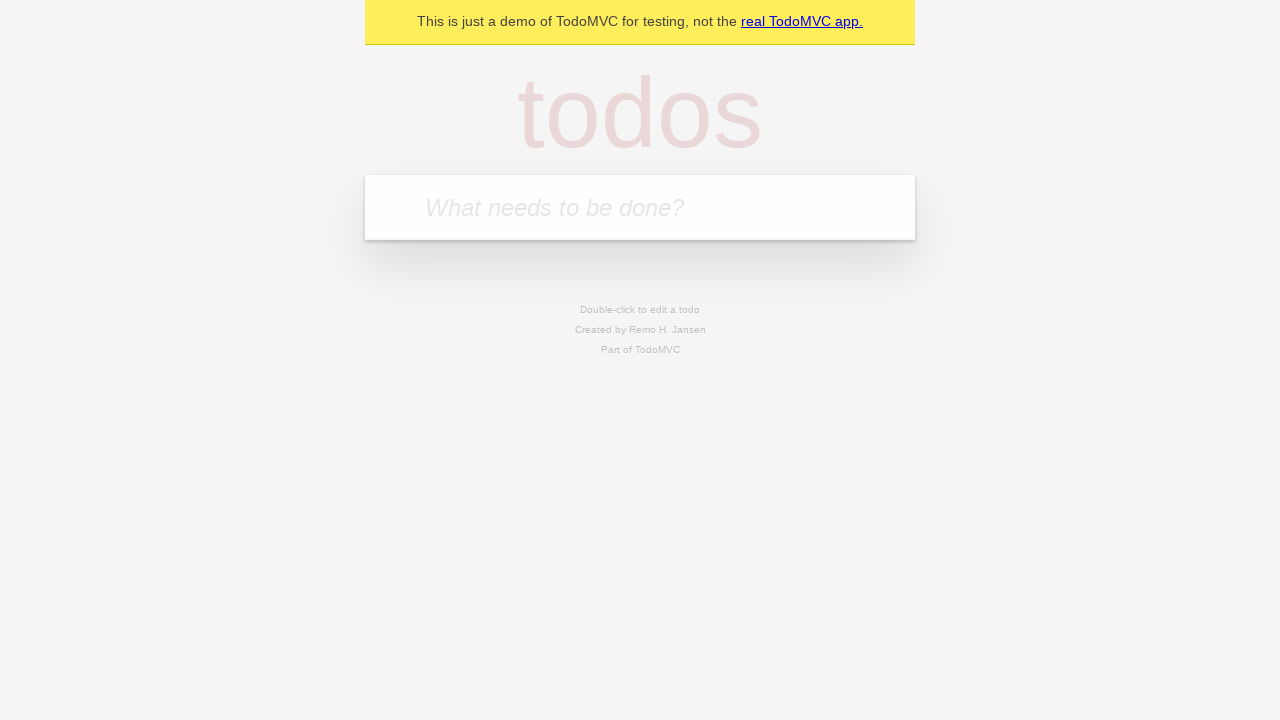

Task successfully deleted and is no longer visible
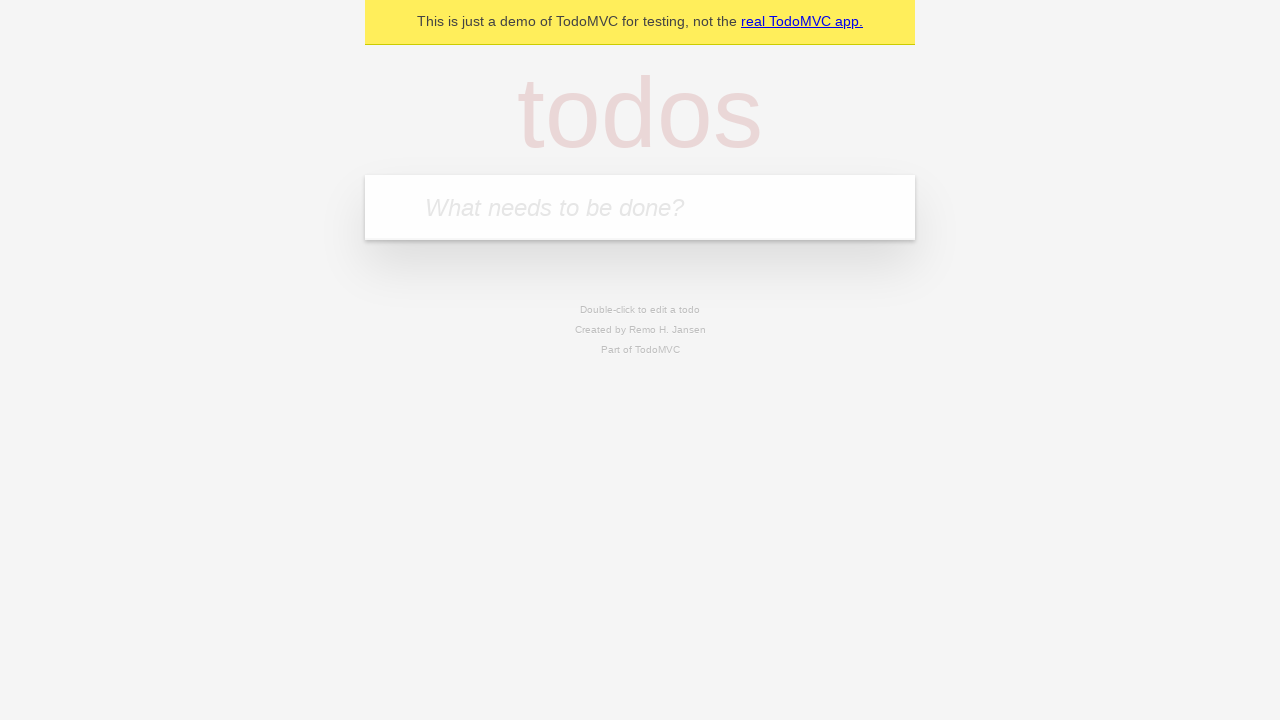

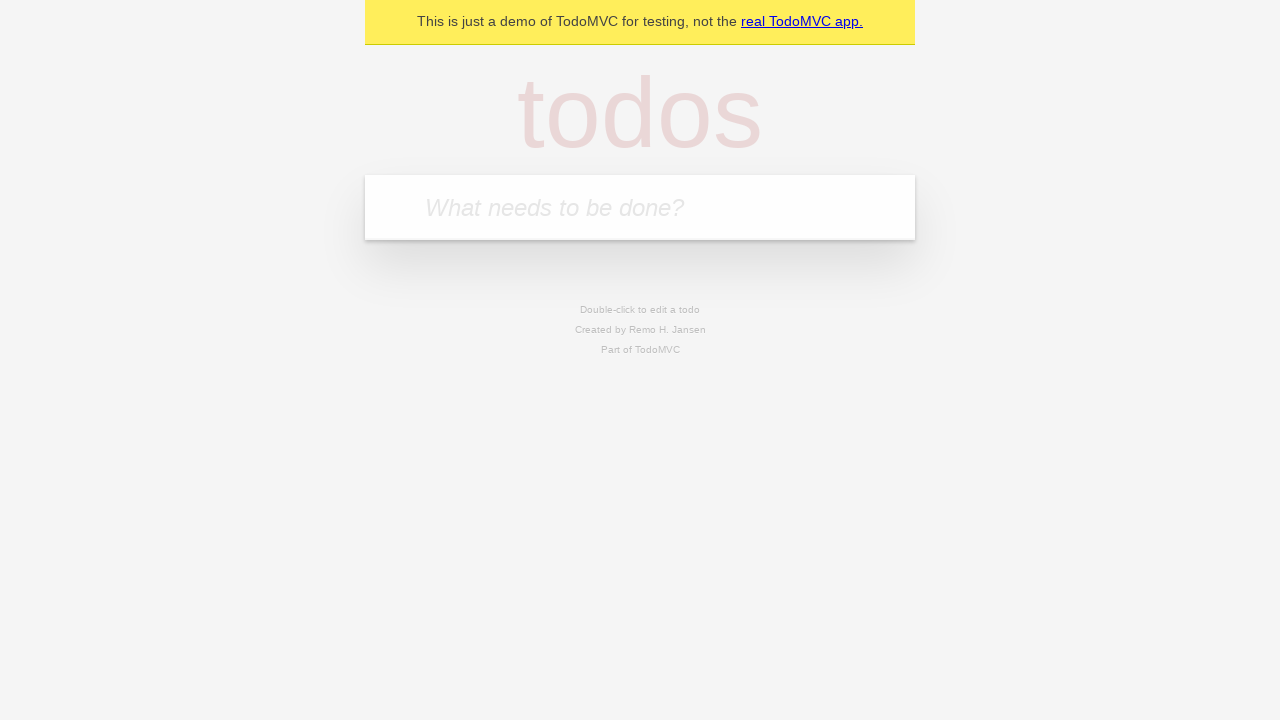